Tests that entering text sets the textbox value

Starting URL: https://demoqa.com/text-box

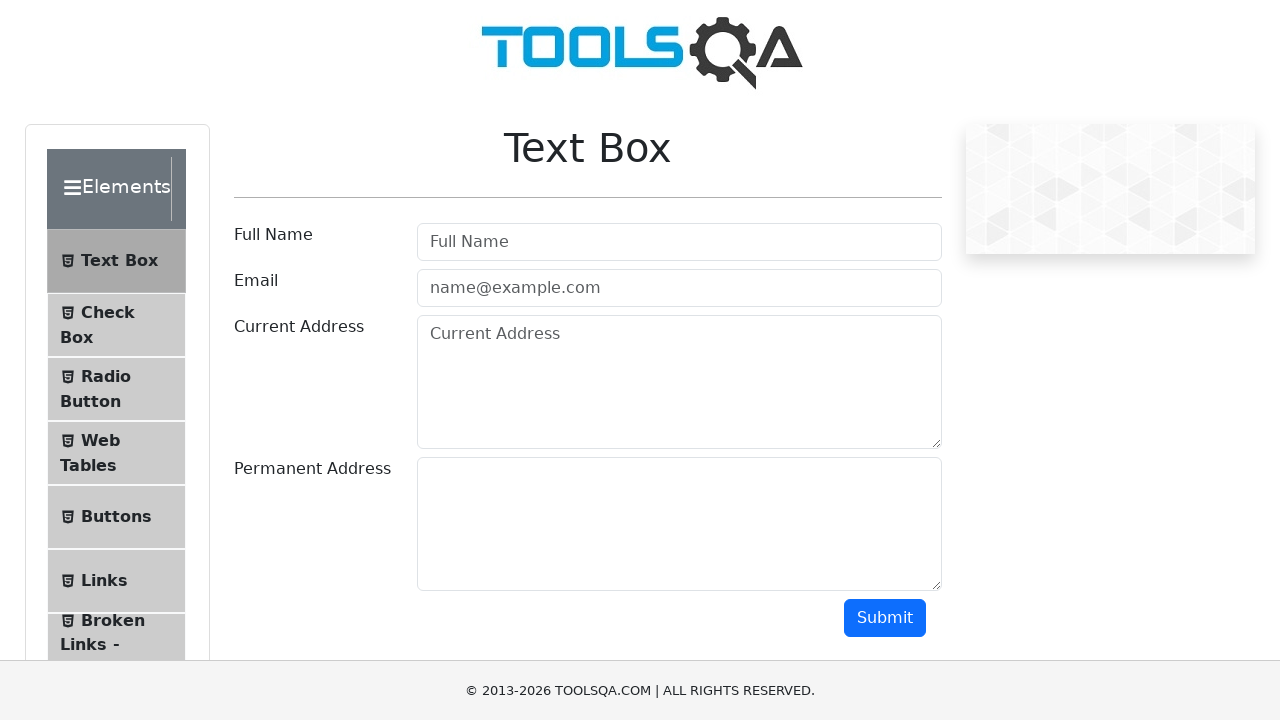

Filled userName textbox with '789' on #userName
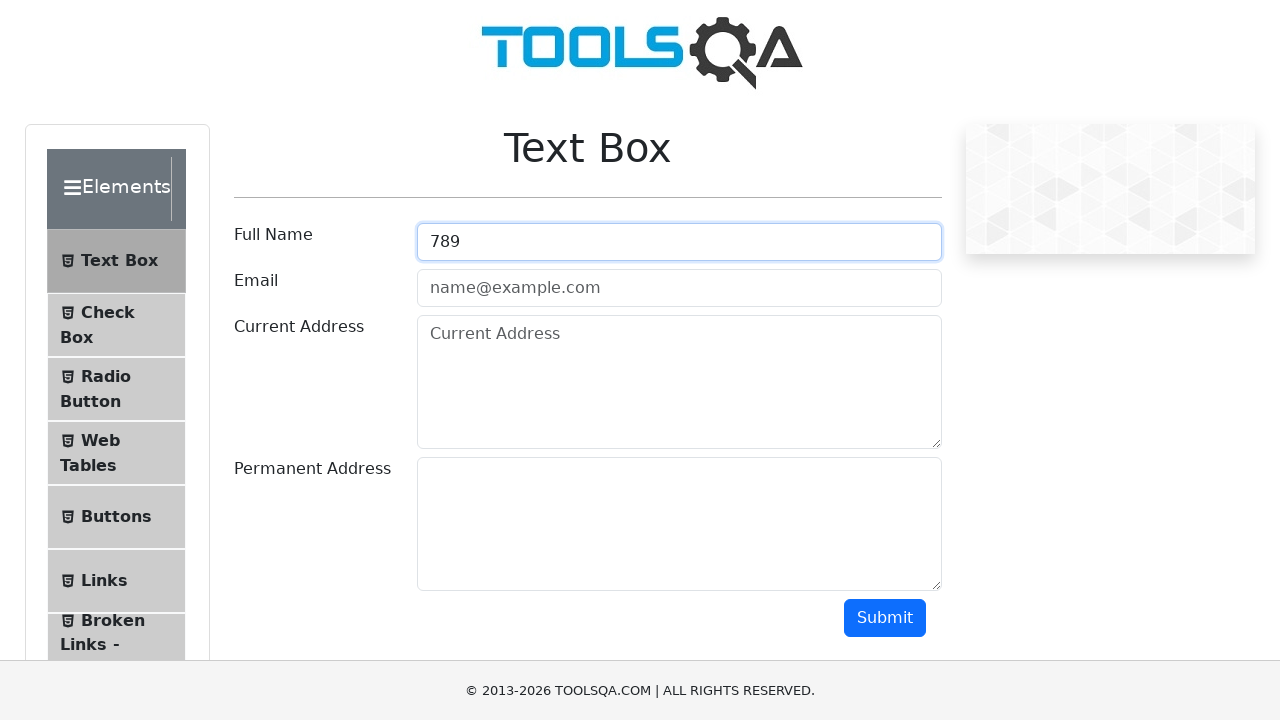

Retrieved userName textbox value
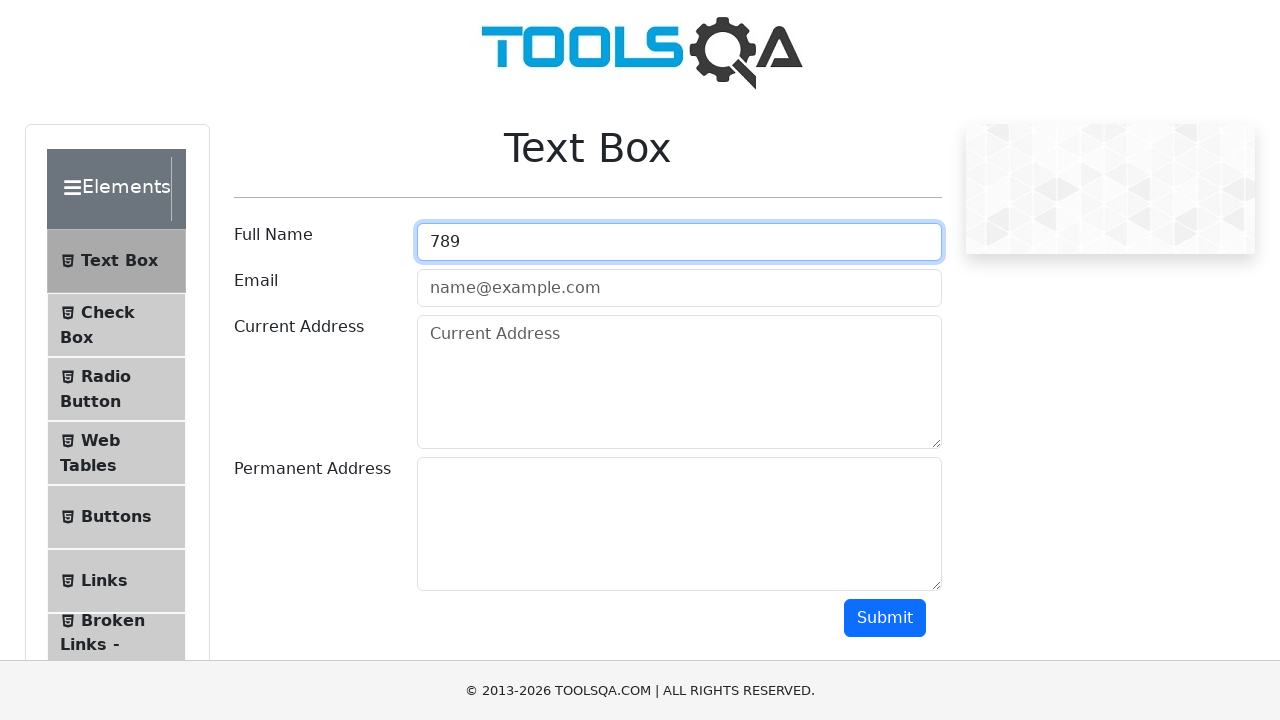

Asserted that textbox value equals '789'
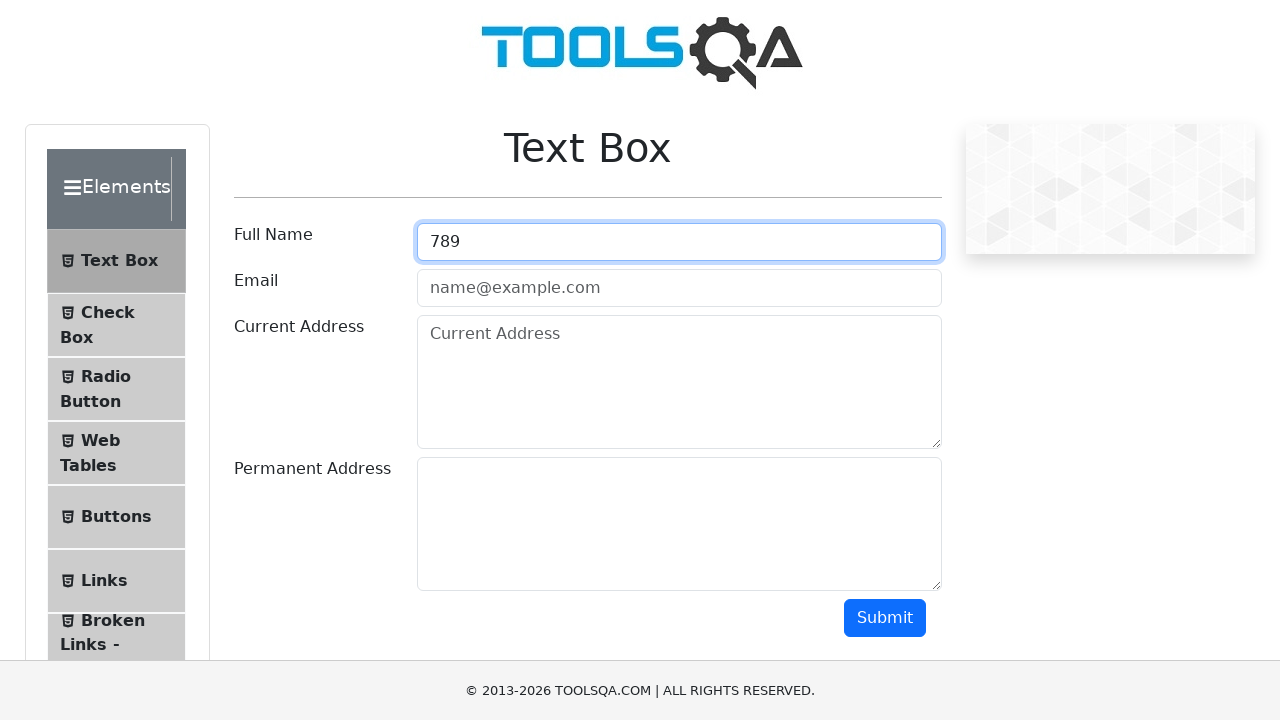

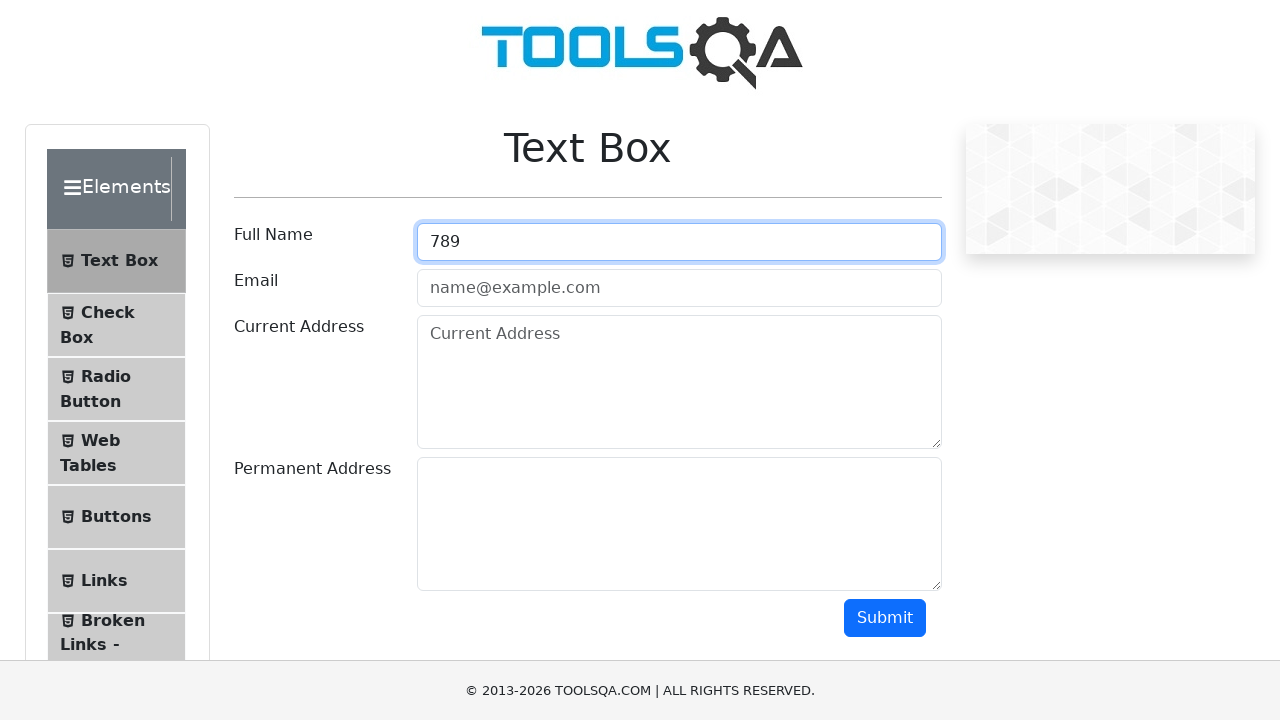